Tests drag and drop functionality on jQuery UI's droppable demo page by dragging a source element and dropping it onto a target element within an iframe.

Starting URL: http://jqueryui.com/droppable/

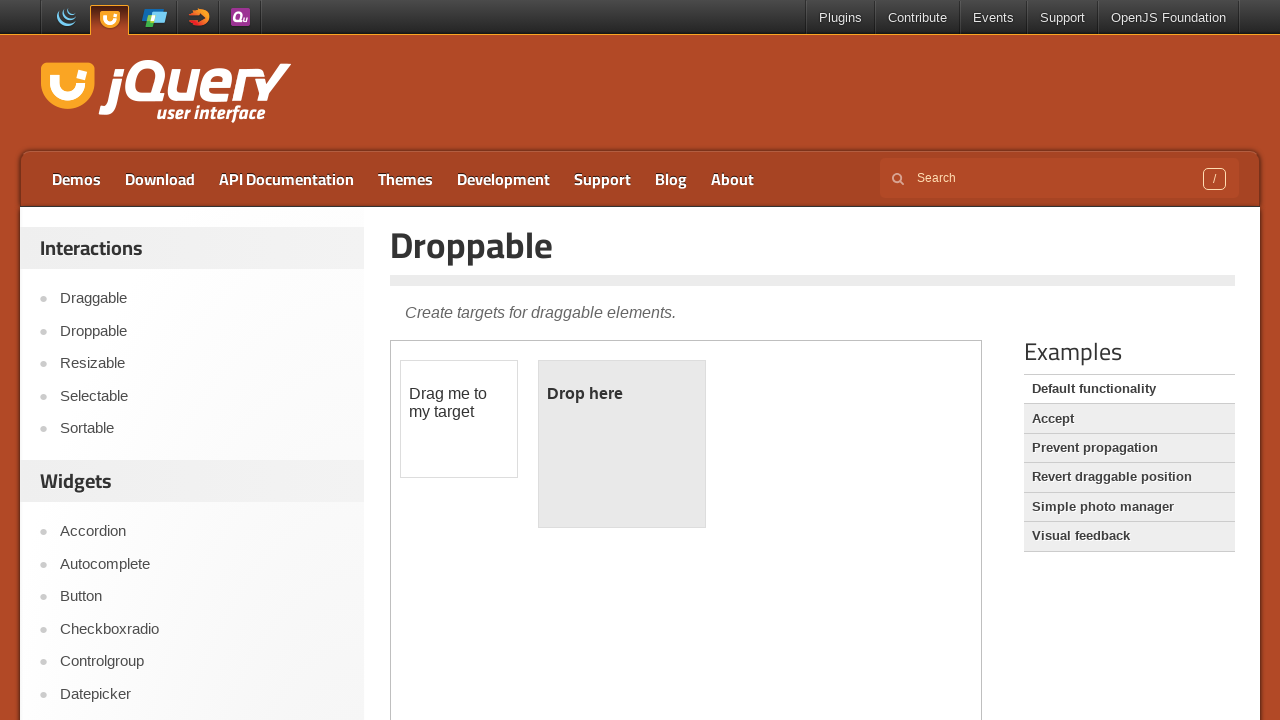

Located the demo iframe
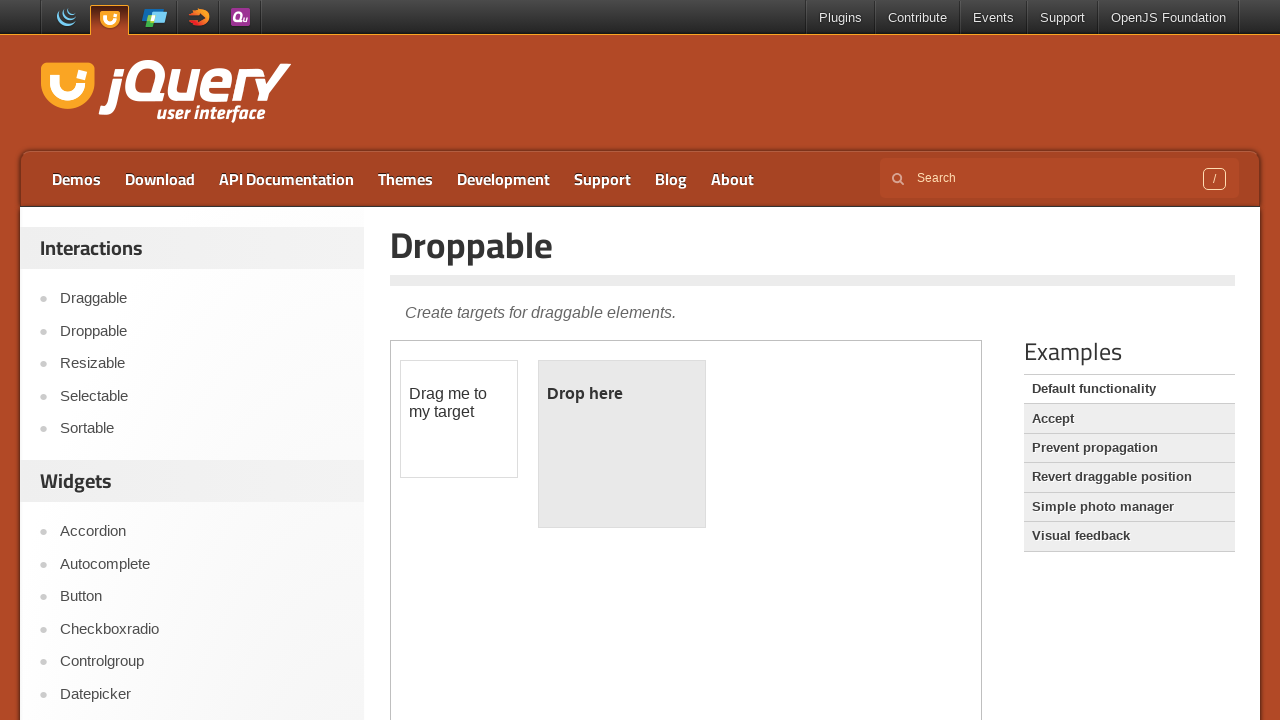

Draggable element is visible
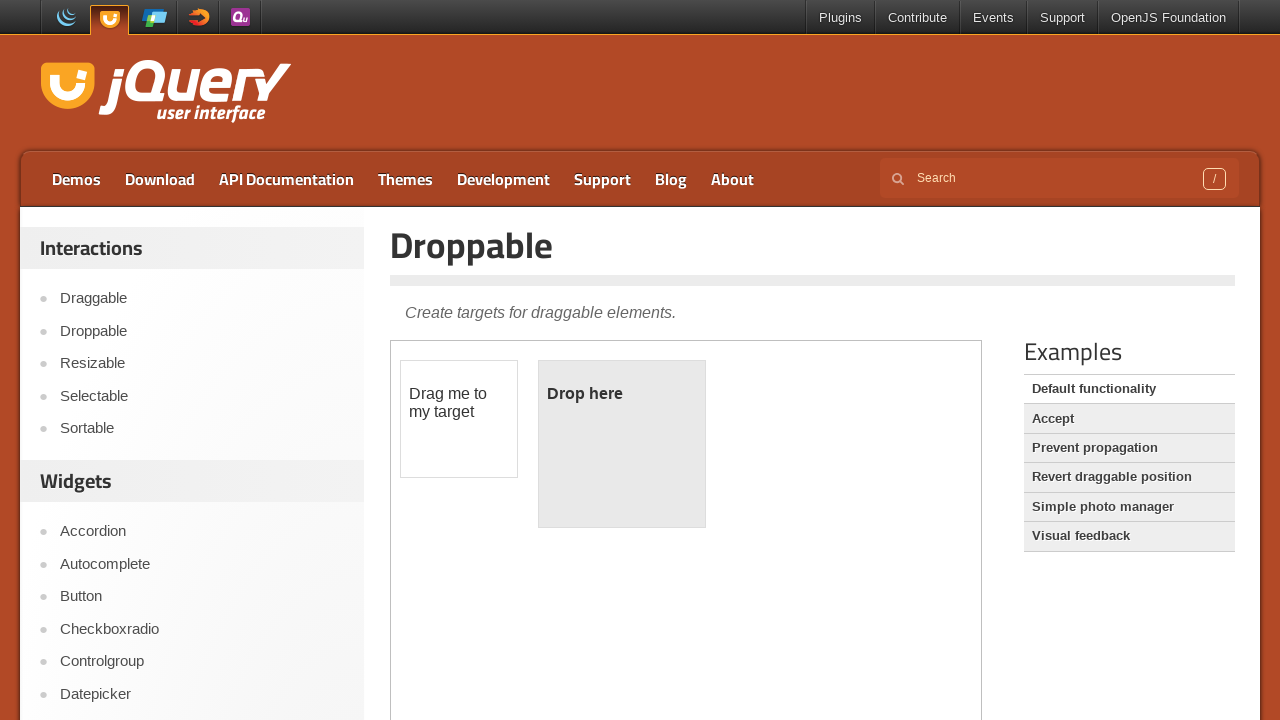

Droppable element is visible
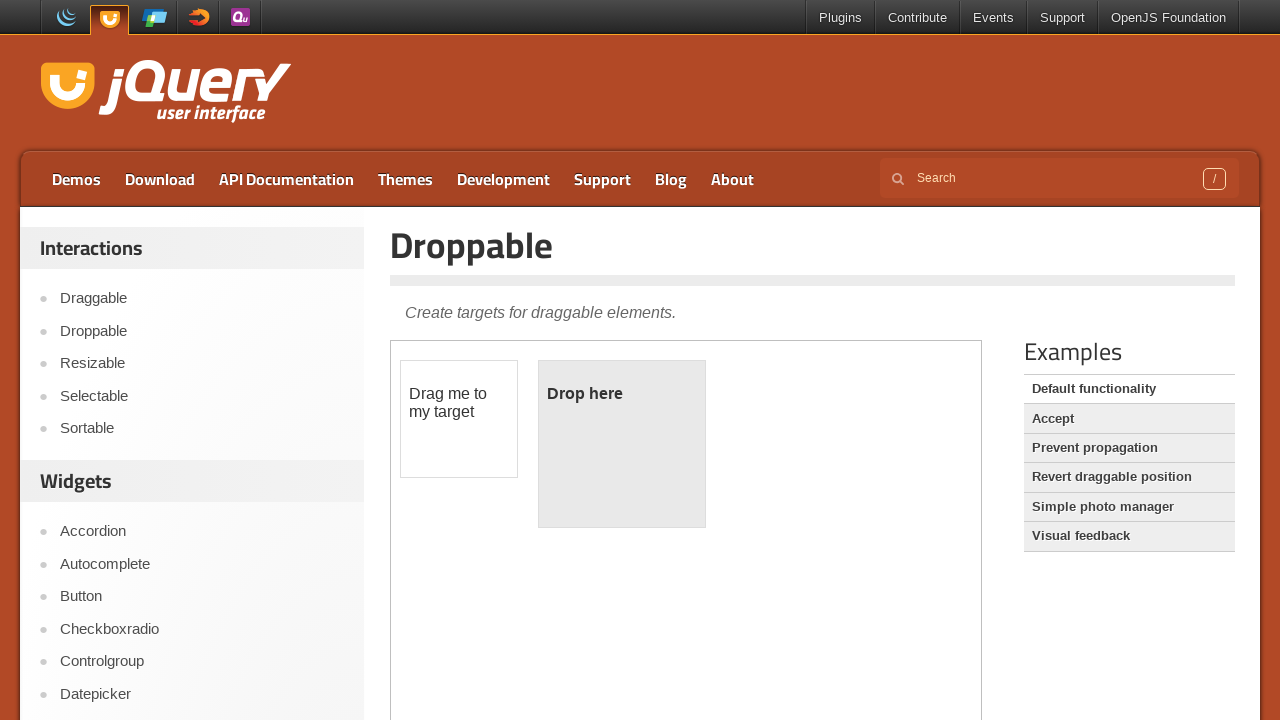

Located the draggable source element
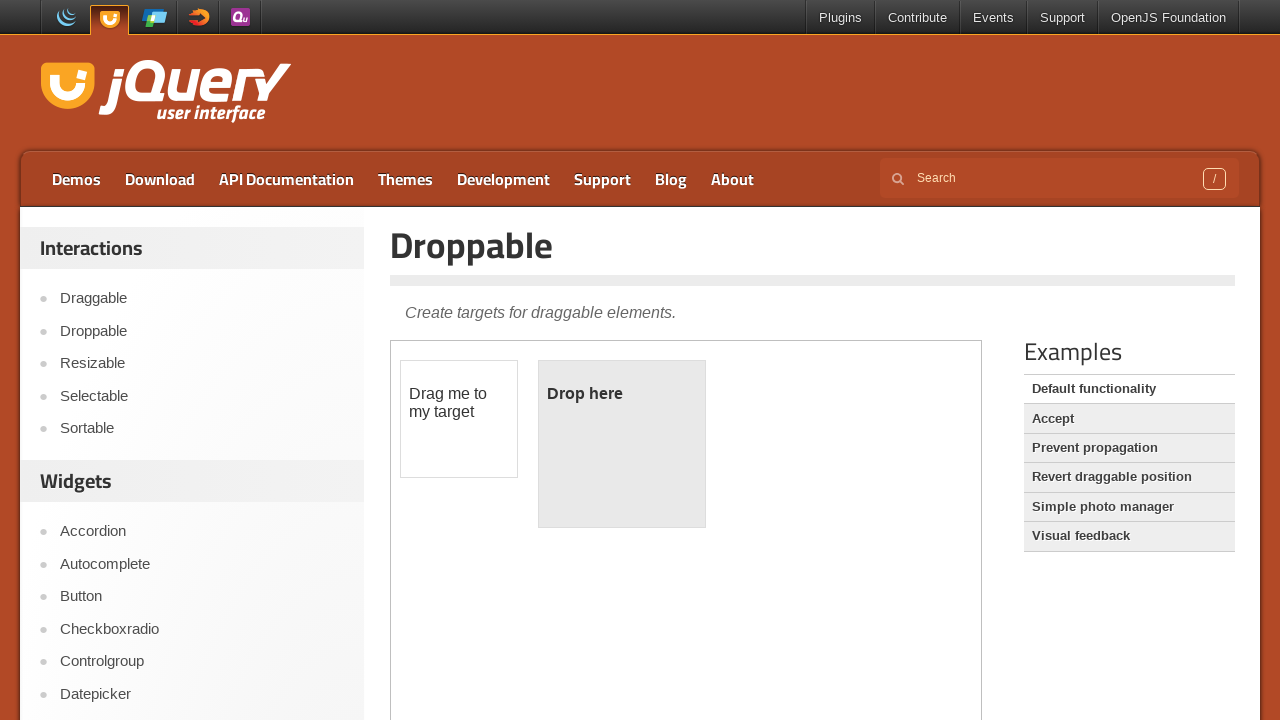

Located the droppable target element
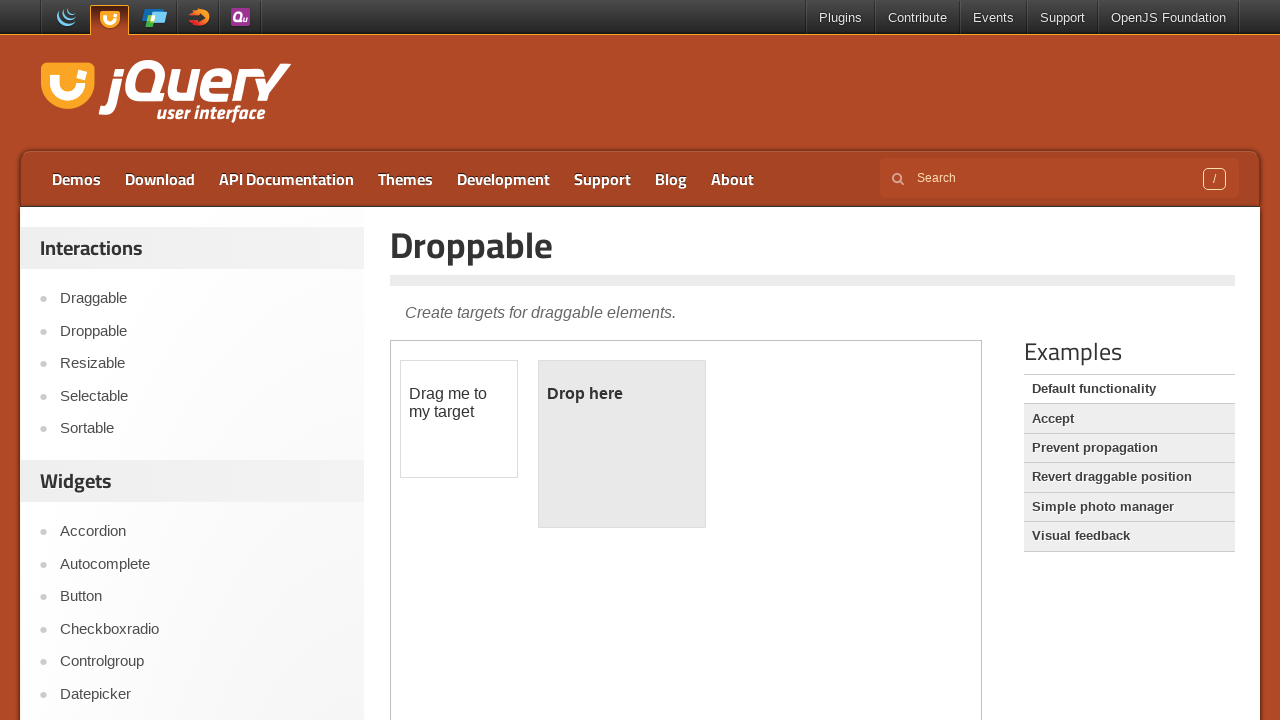

Dragged source element onto destination element at (622, 444)
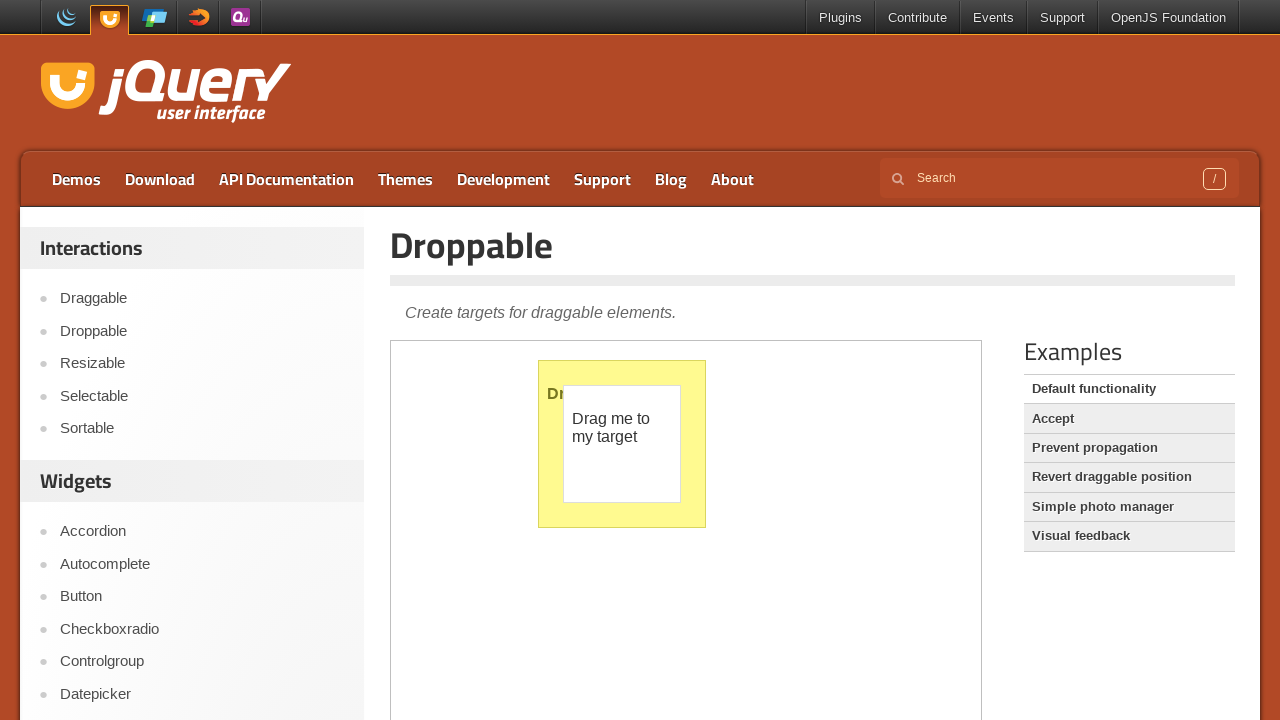

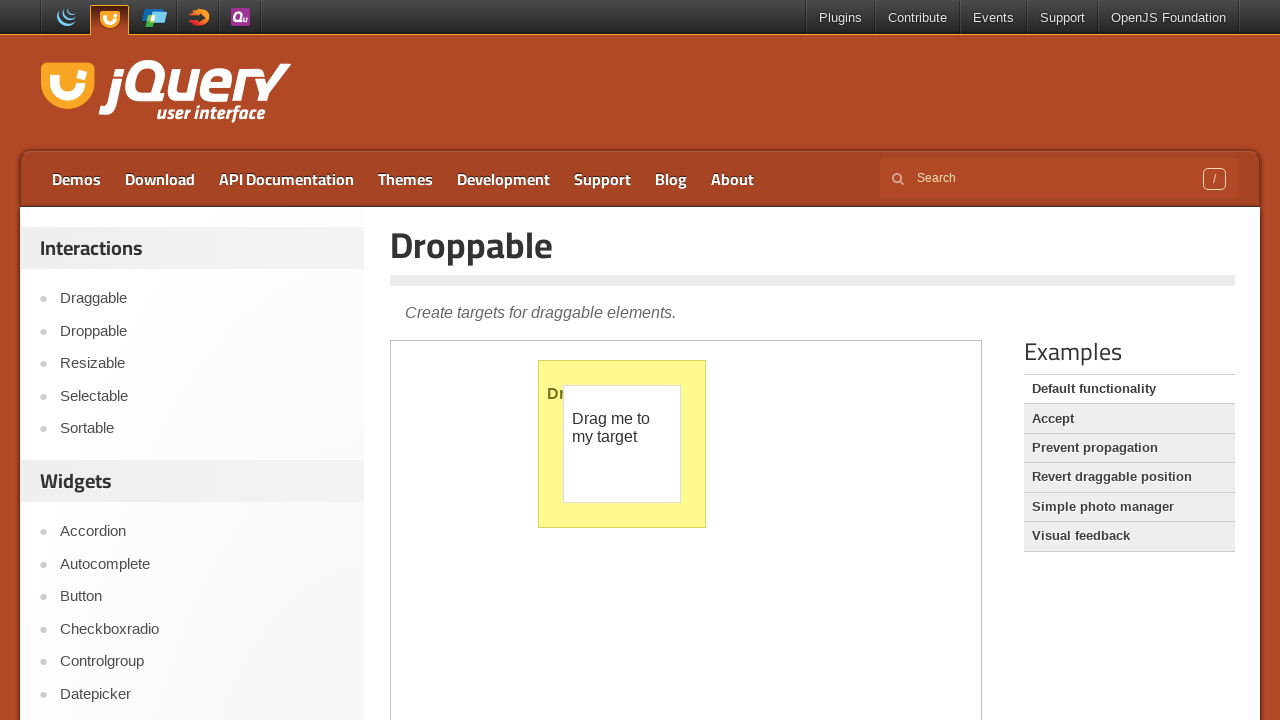